Tests JavaScript confirm dialog functionality by filling a name field, clicking a confirm button, and dismissing the resulting alert dialog.

Starting URL: https://rahulshettyacademy.com/AutomationPractice/

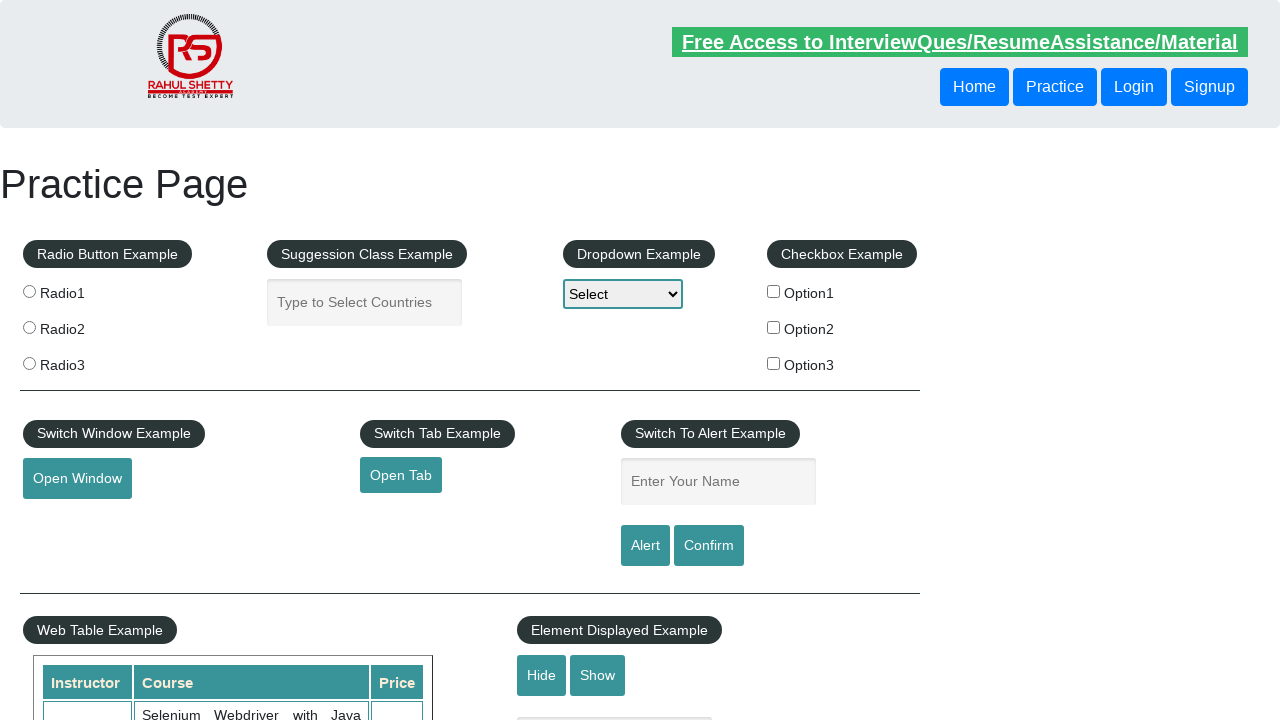

Filled name field with 'Rahul' on #name
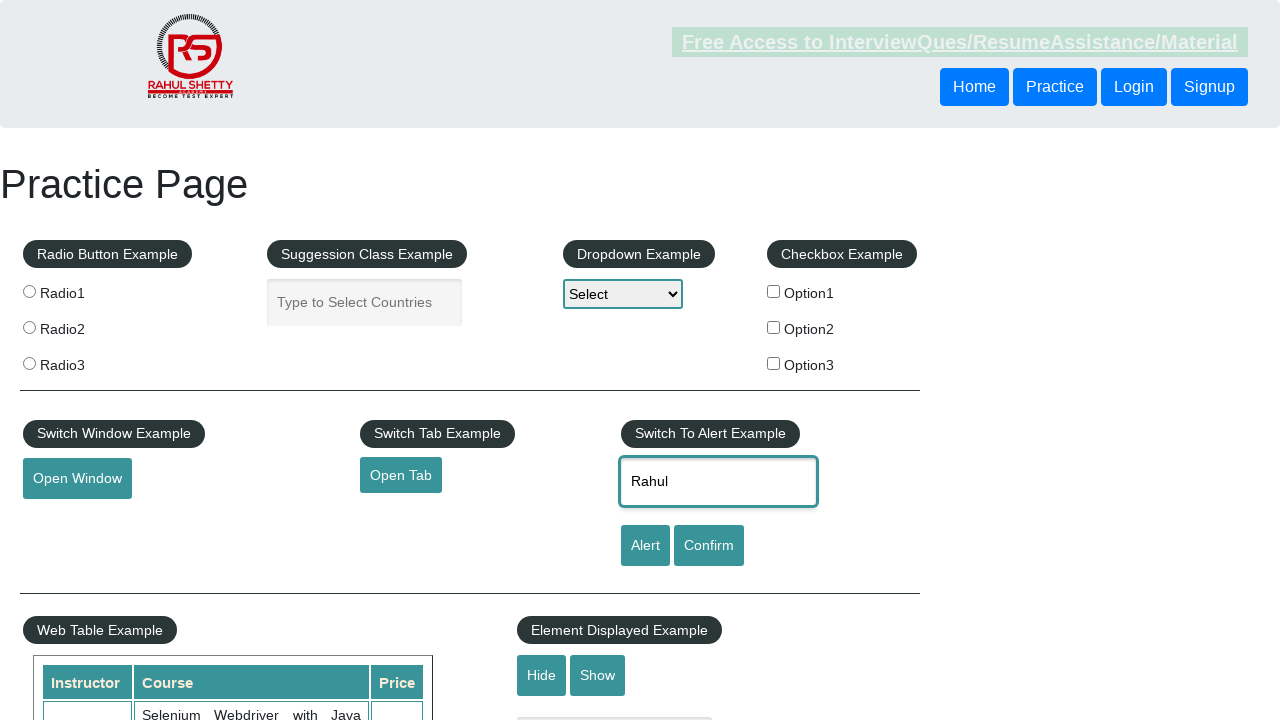

Clicked confirm button to trigger JavaScript confirm dialog at (709, 546) on #confirmbtn
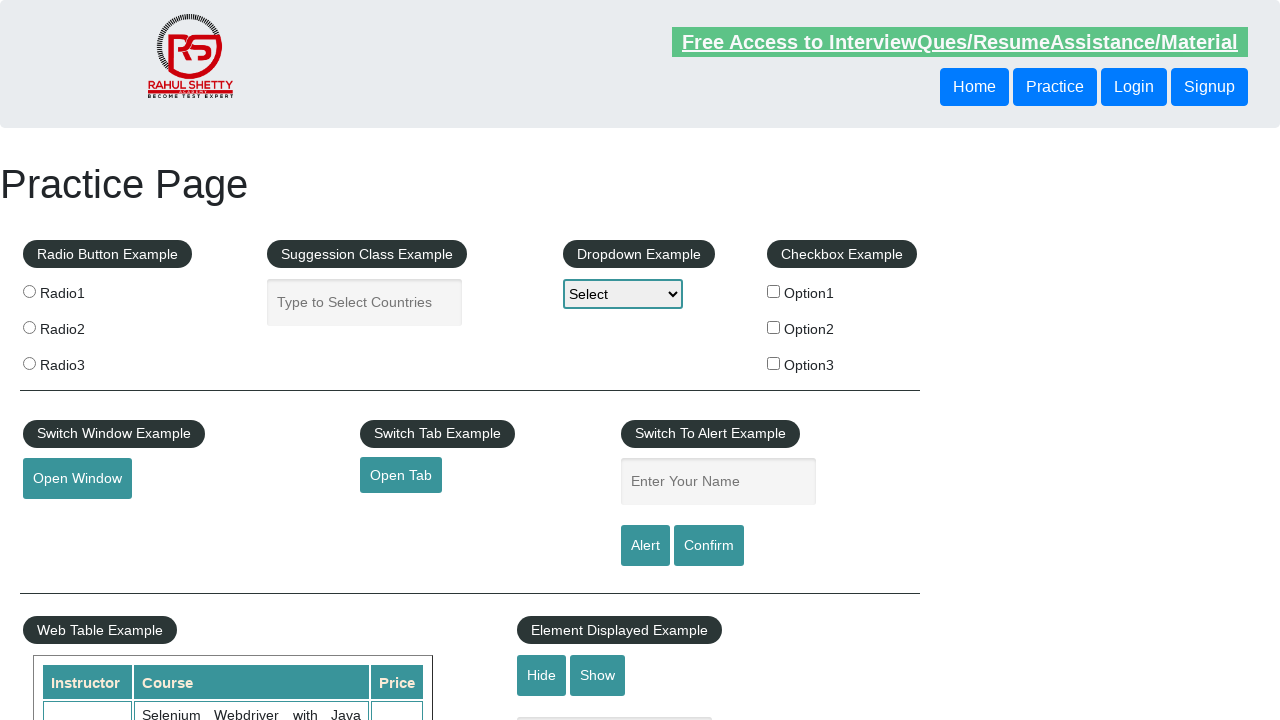

Registered dialog event handler to dismiss dialogs
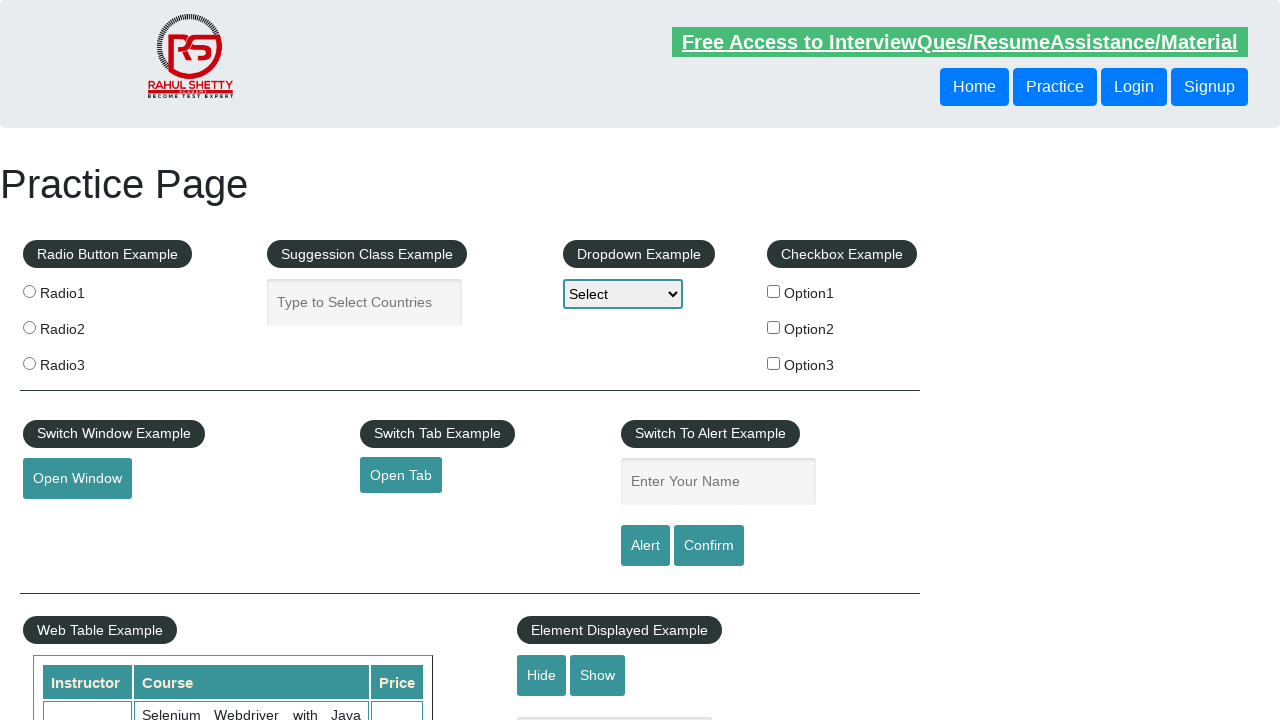

Registered one-time dialog event handler
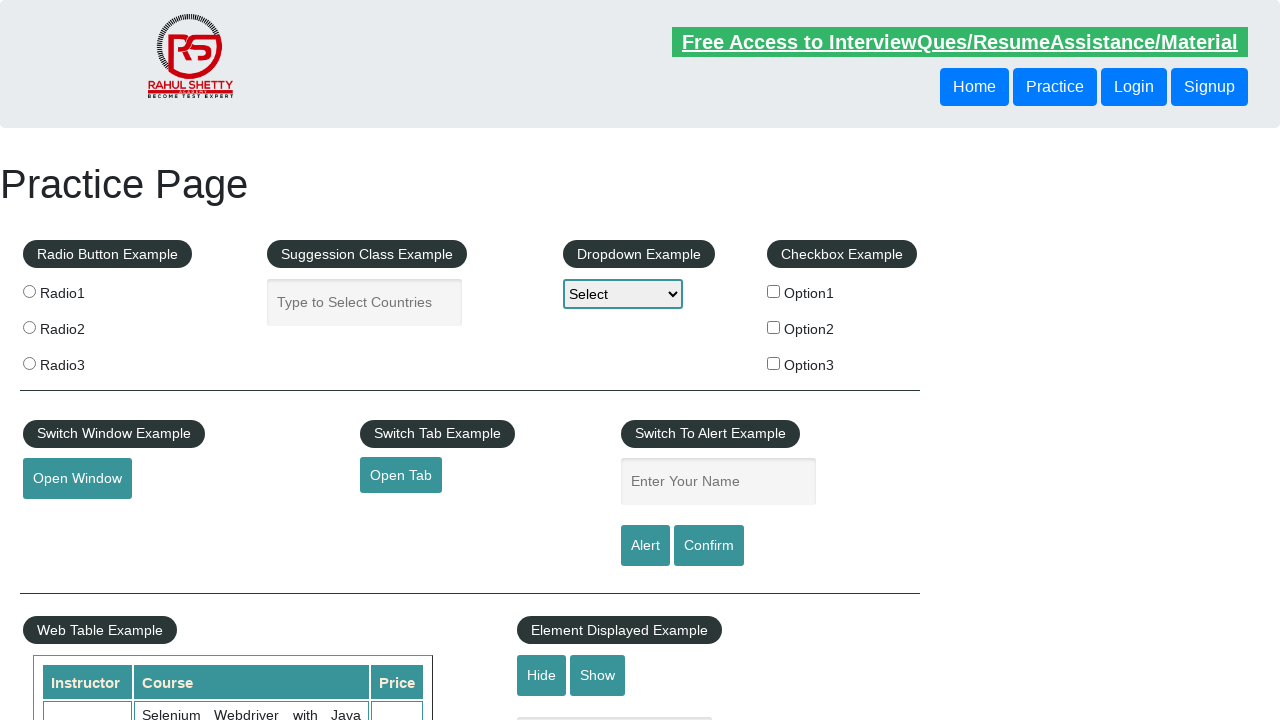

Clicked confirm button again and dismissed the resulting alert dialog at (709, 546) on #confirmbtn
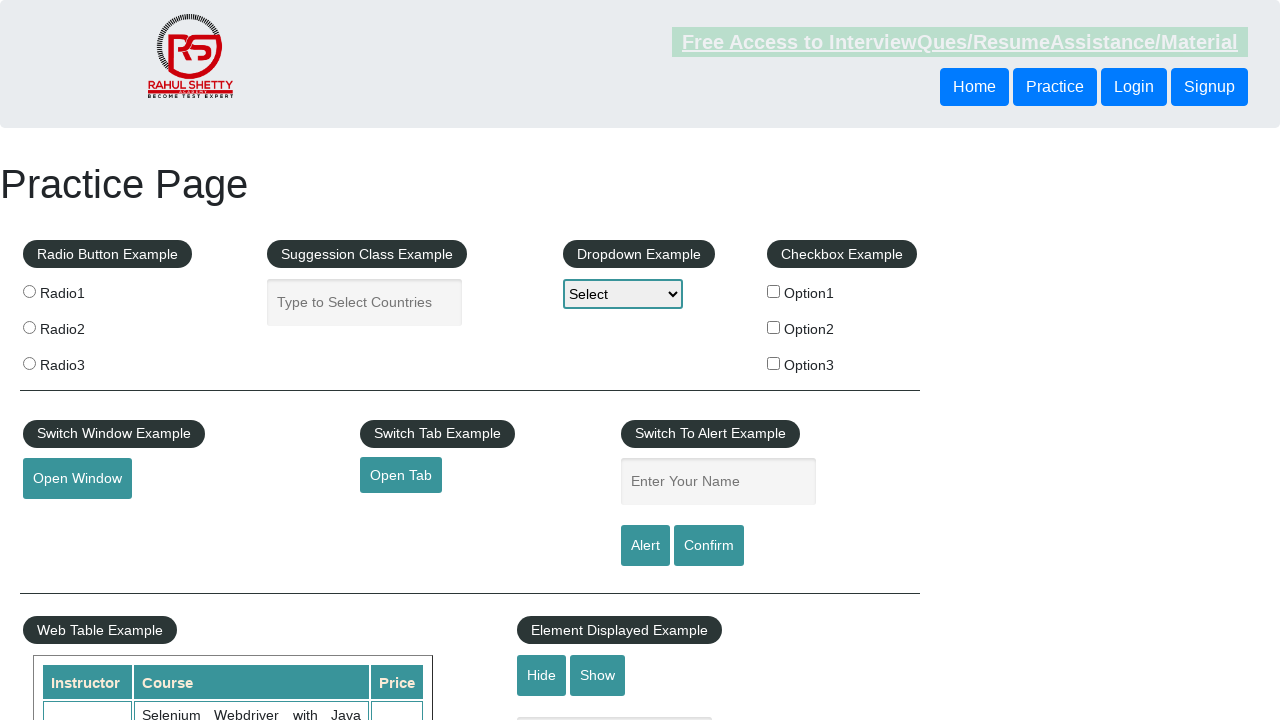

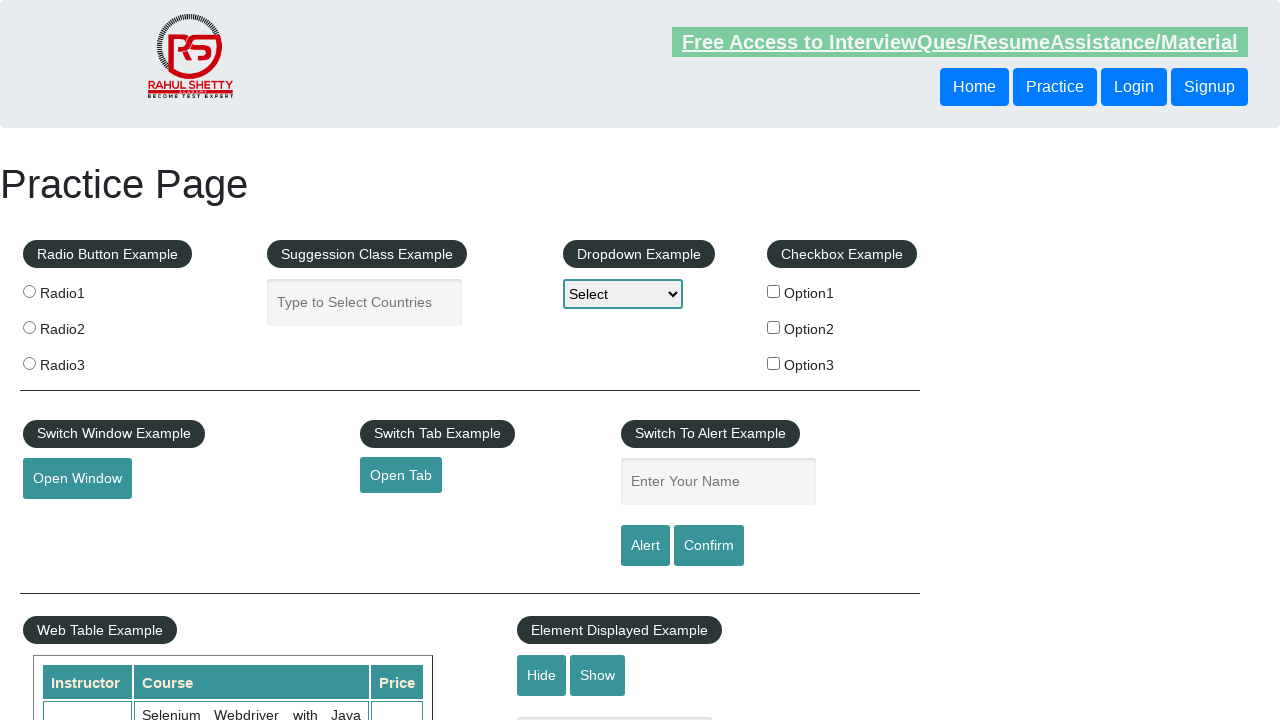